Tests waiting for images to load by verifying that the text changes to "Done!" after all images have loaded

Starting URL: https://bonigarcia.dev/selenium-webdriver-java/loading-images.html

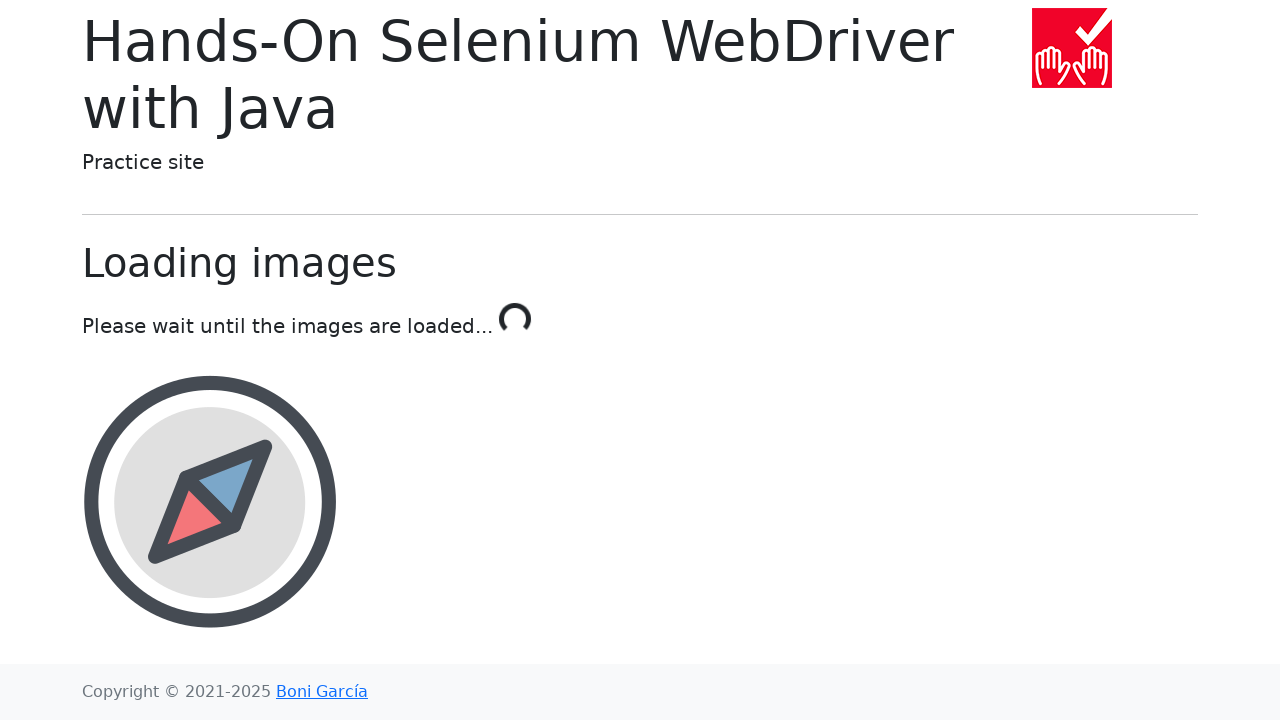

Navigated to loading-images.html page
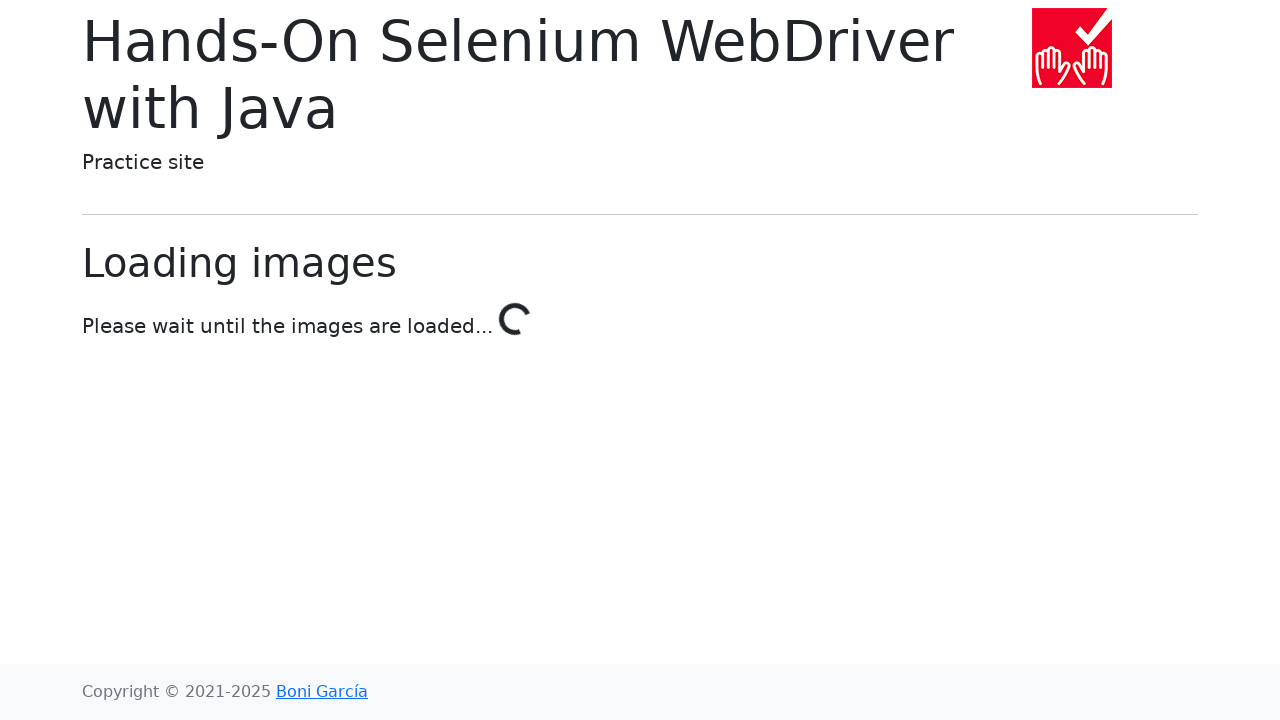

All images loaded successfully - text changed to 'Done!'
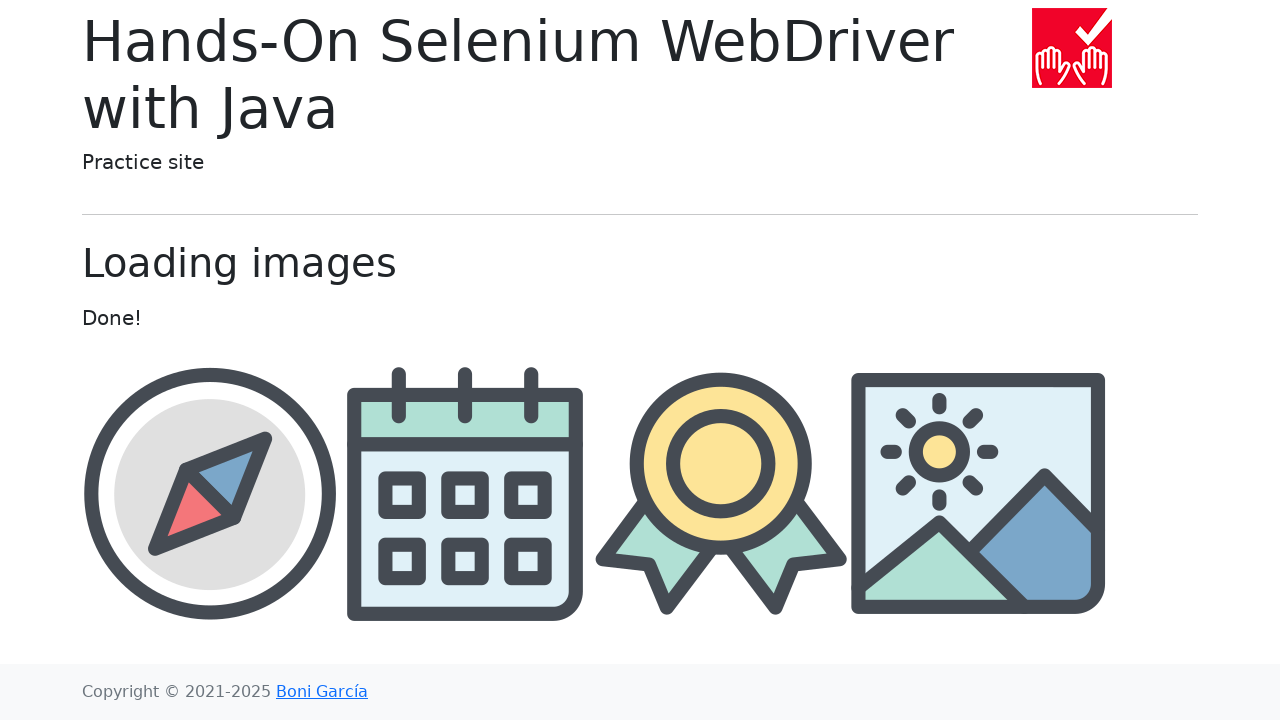

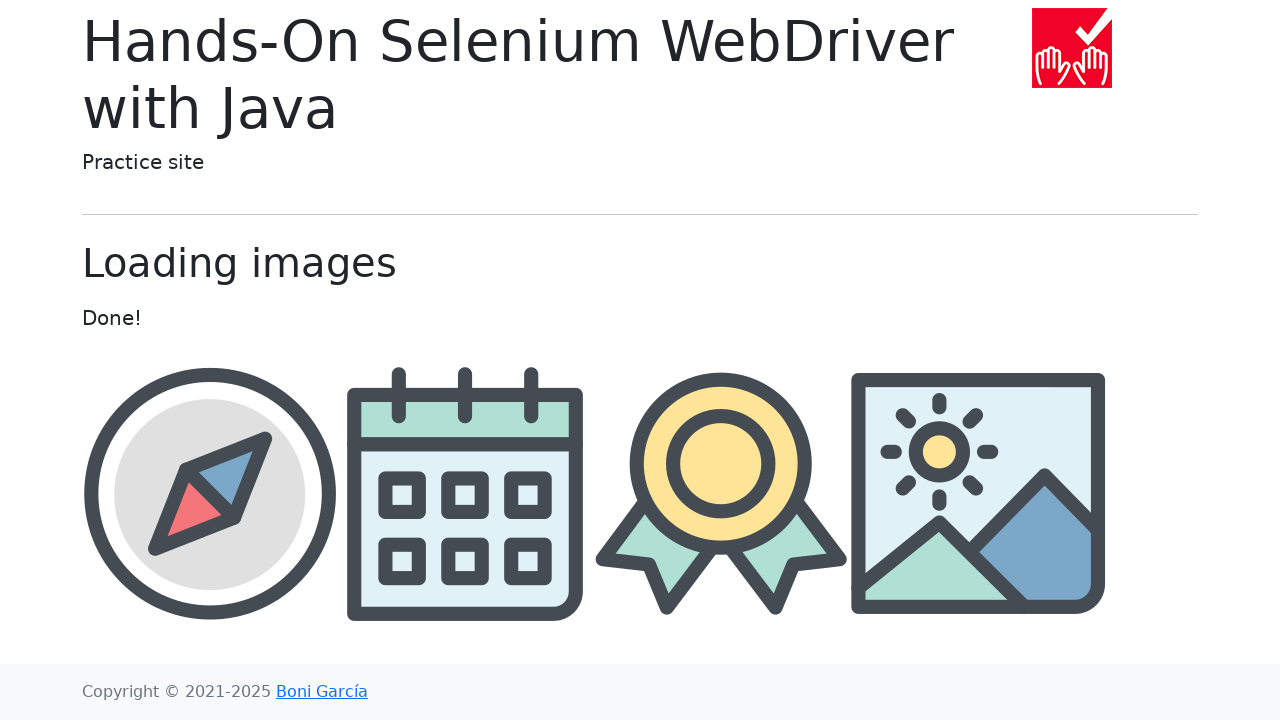